Tests adding a product to cart by opening product details in a new tab, adding to cart, and verifying the product appears in the shopping cart

Starting URL: https://www.demoblaze.com/index.html

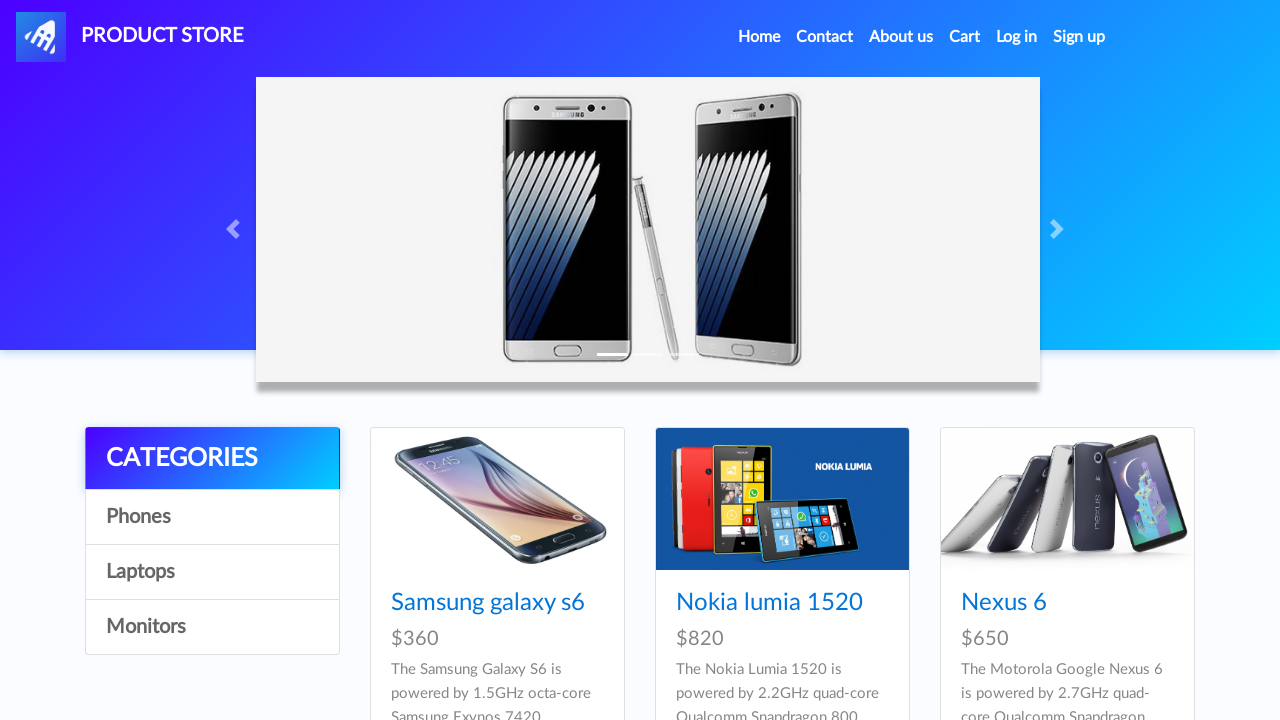

Opened product details in new tab using Ctrl+Click at (497, 499) on a[href="prod.html?idp_=1"]
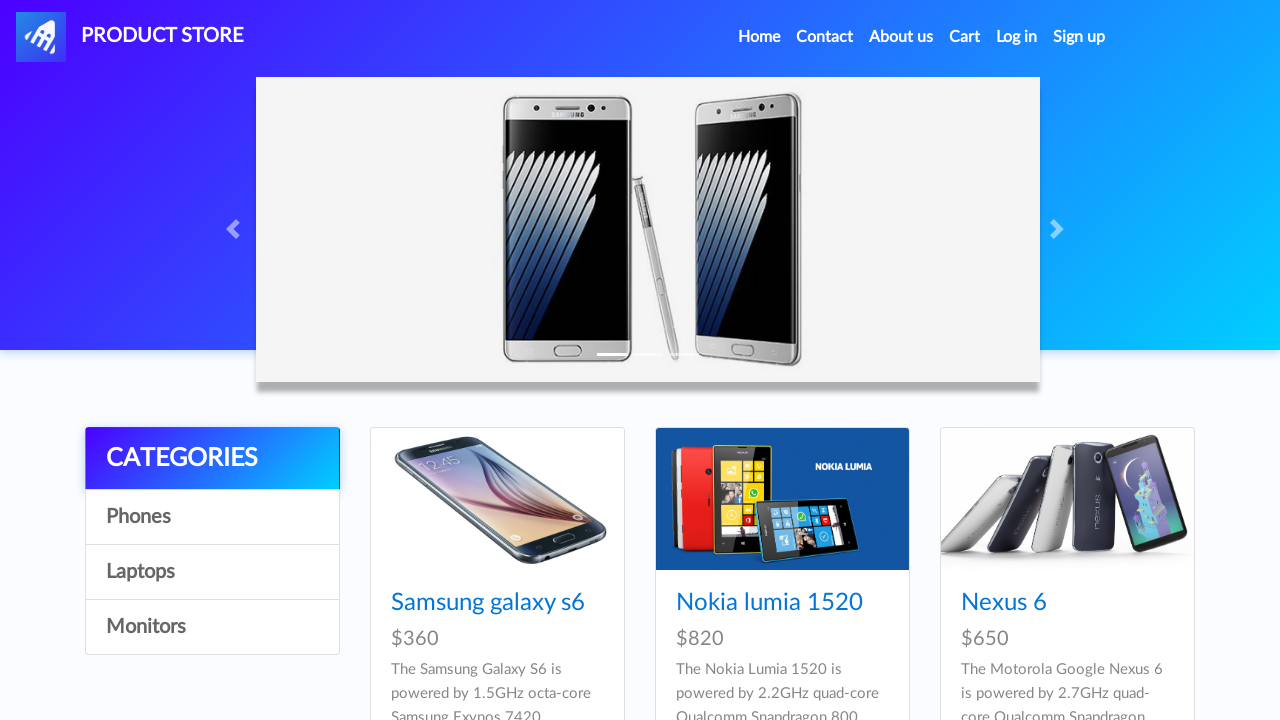

Switched to new product details tab
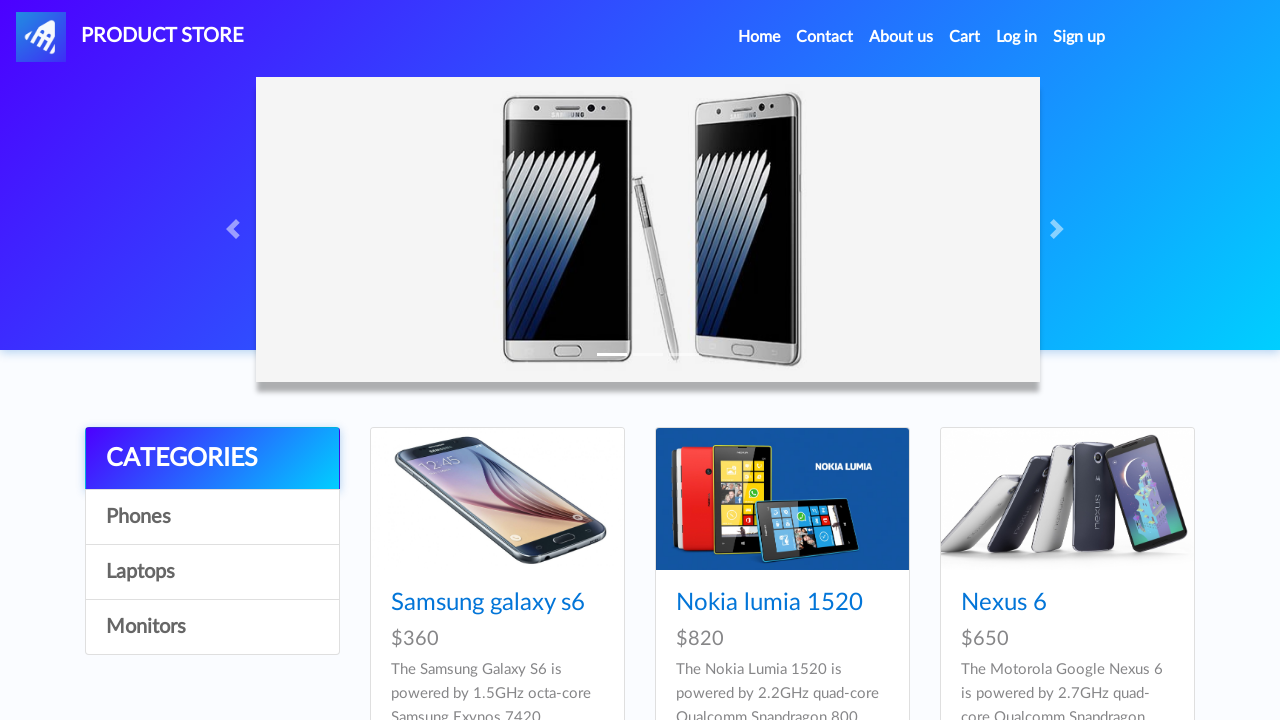

Clicked 'Add to cart' button on product page at (610, 440) on a[onclick="addToCart(1)"]
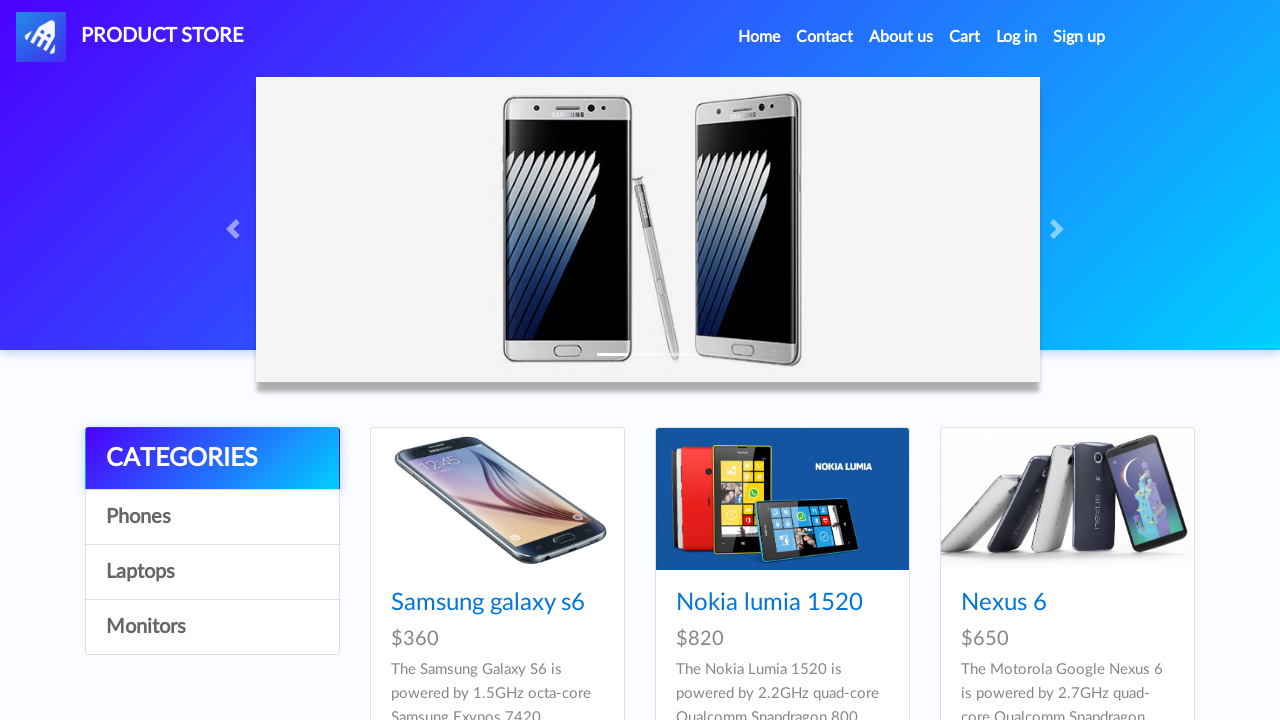

Set up dialog handler to accept alerts
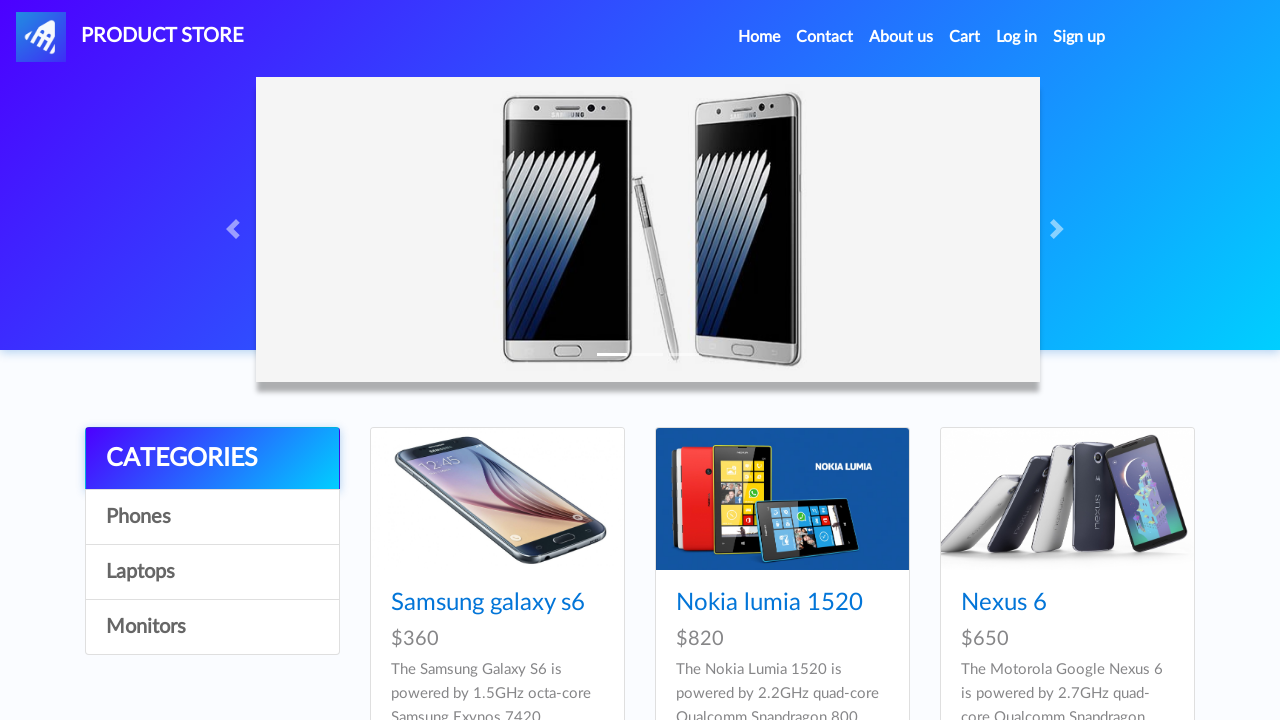

Closed product details tab
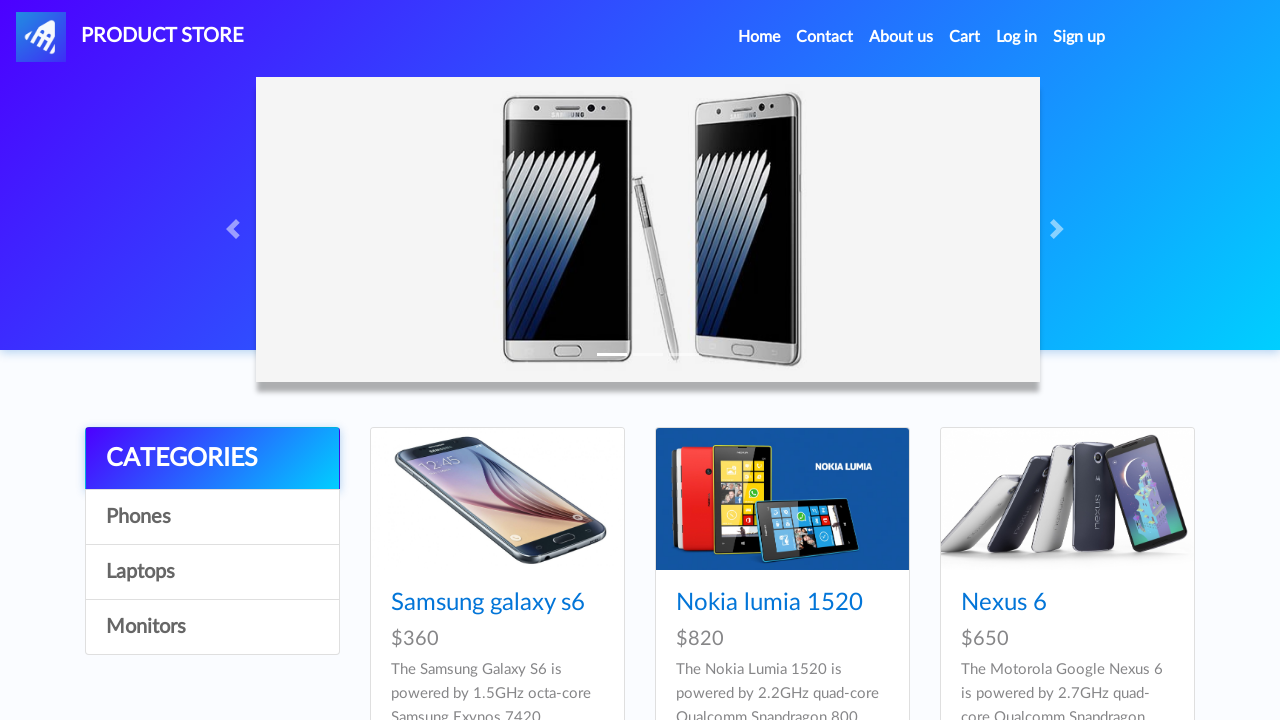

Clicked Cart link to view shopping cart at (965, 37) on #cartur
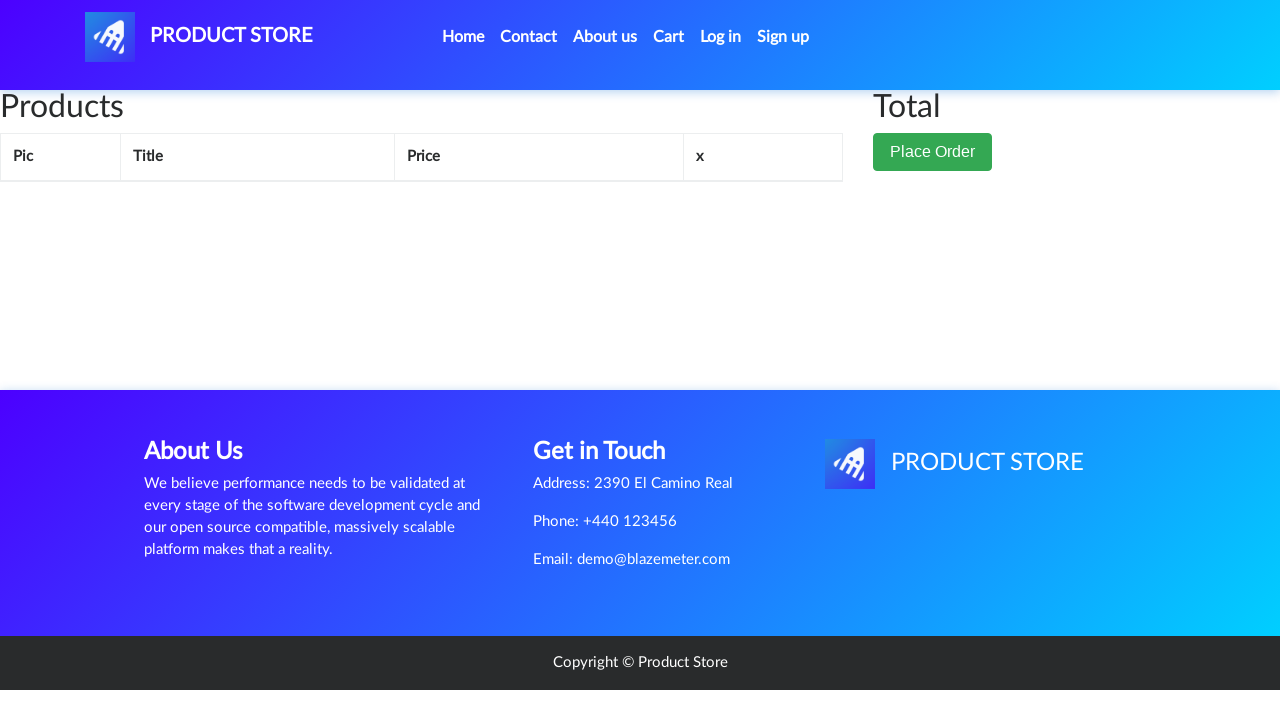

Product loaded in cart table
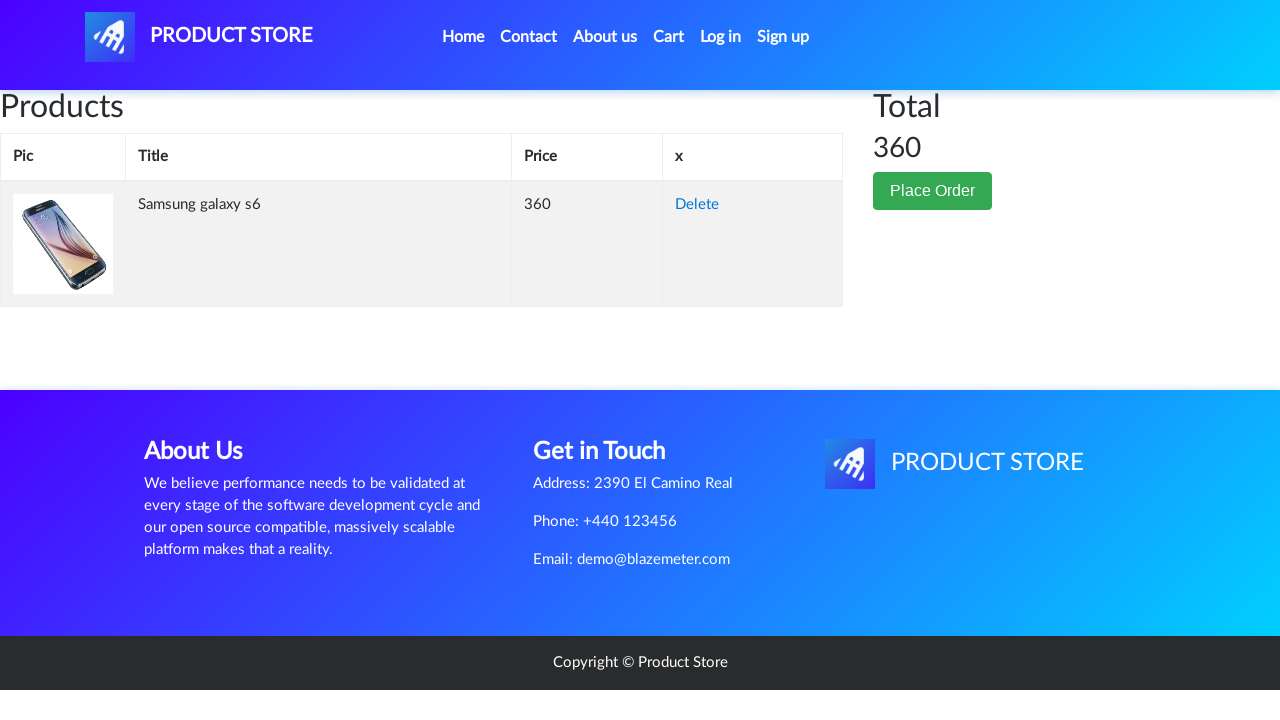

Retrieved product name from cart: 'Samsung galaxy s6'
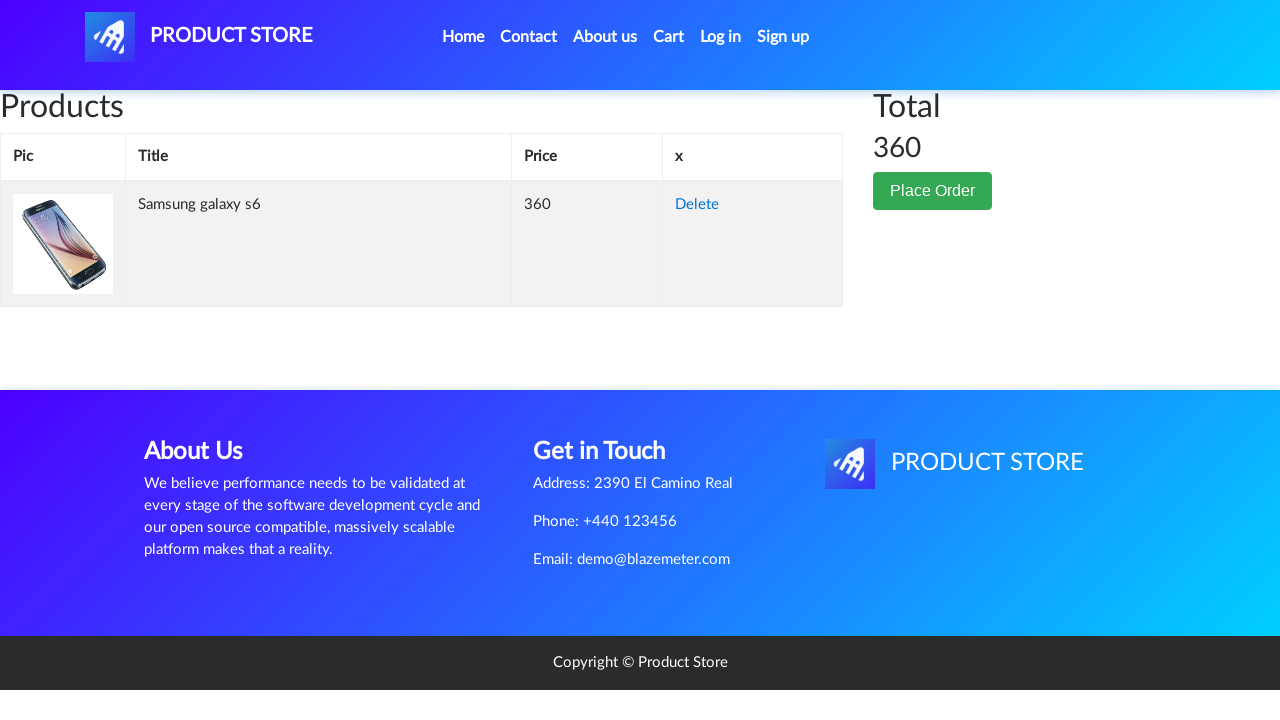

Verified that product in cart is 'Samsung galaxy s6'
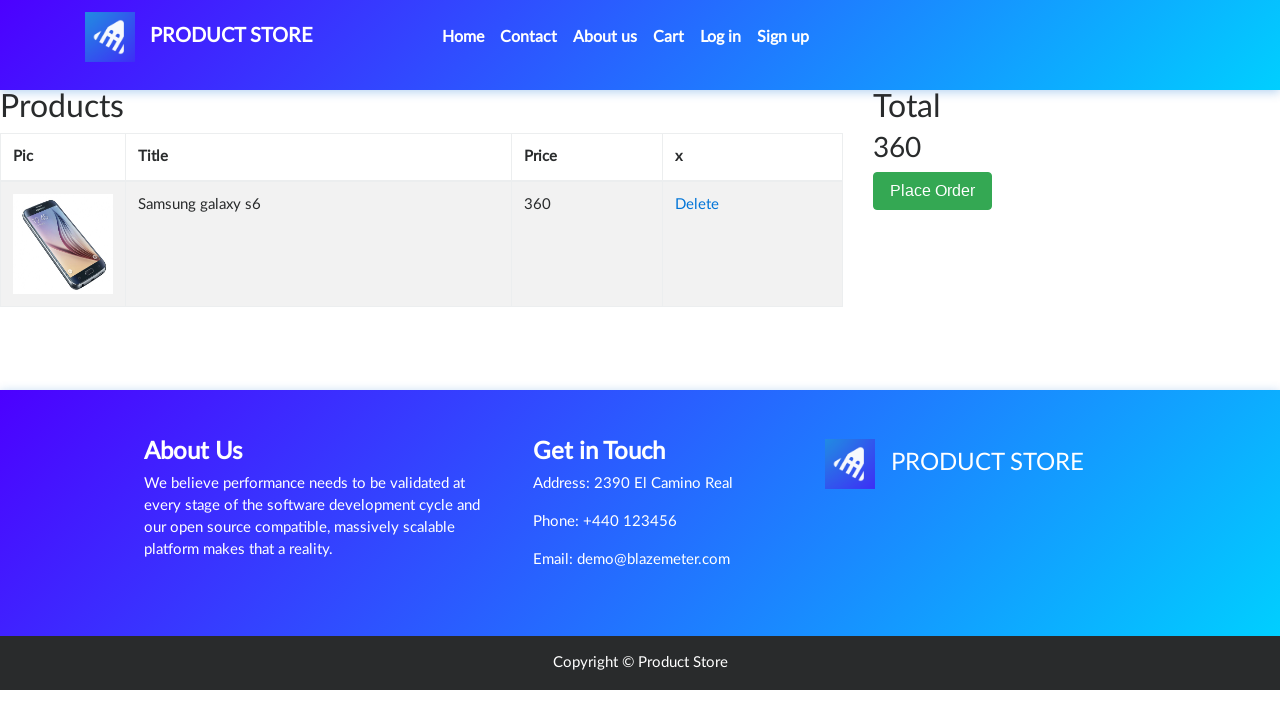

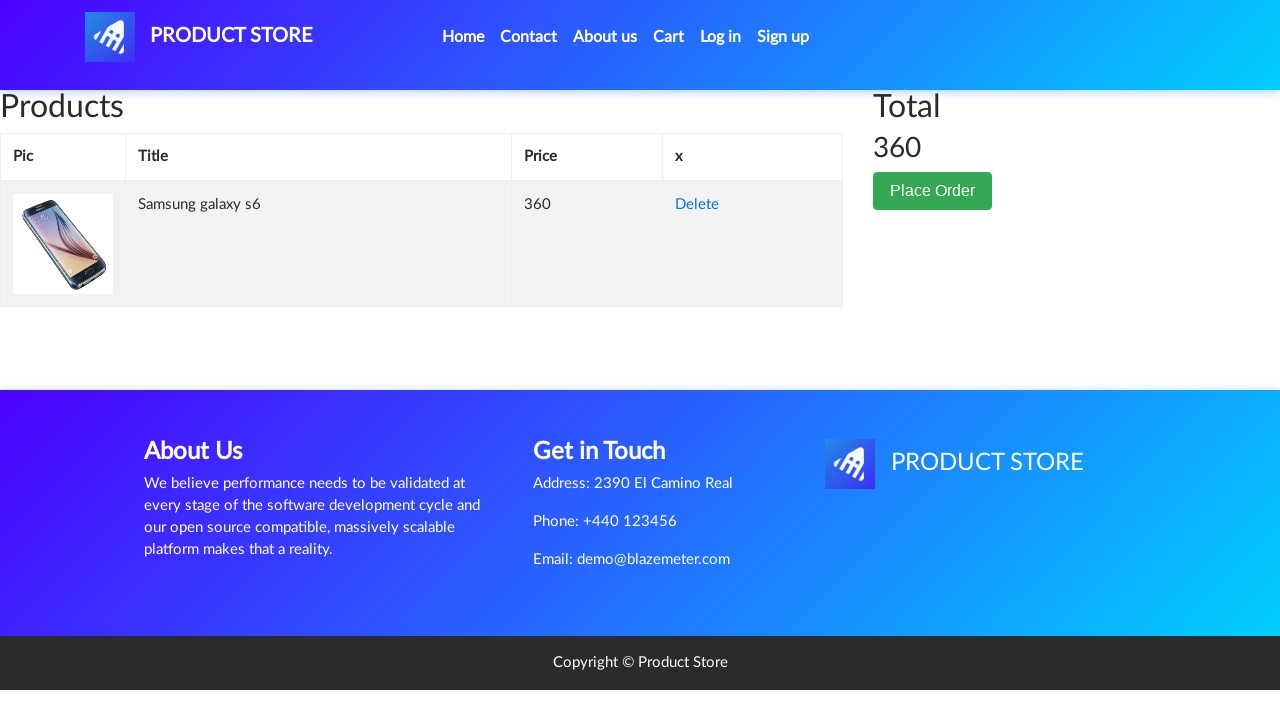